Navigates to jQuery UI slider colorpicker page and performs a right-click action on a navigation element

Starting URL: https://jqueryui.com/slider/#colorpicker

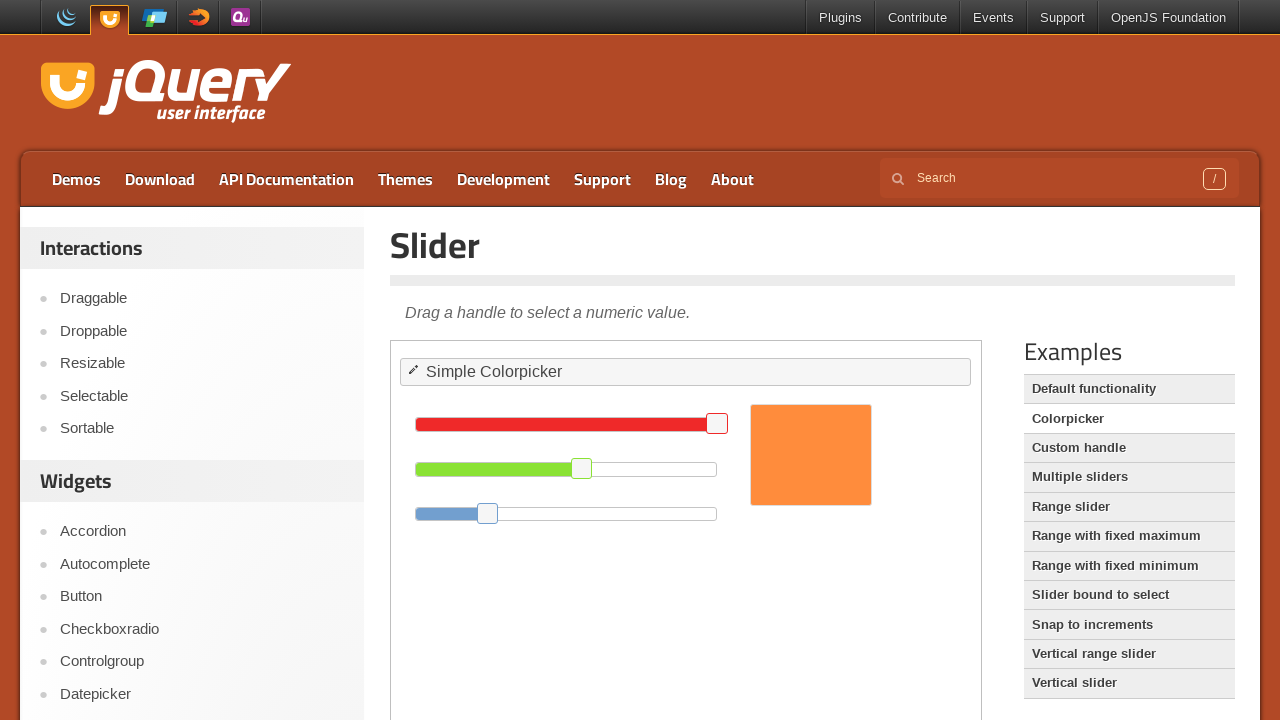

Navigated to jQuery UI slider colorpicker page
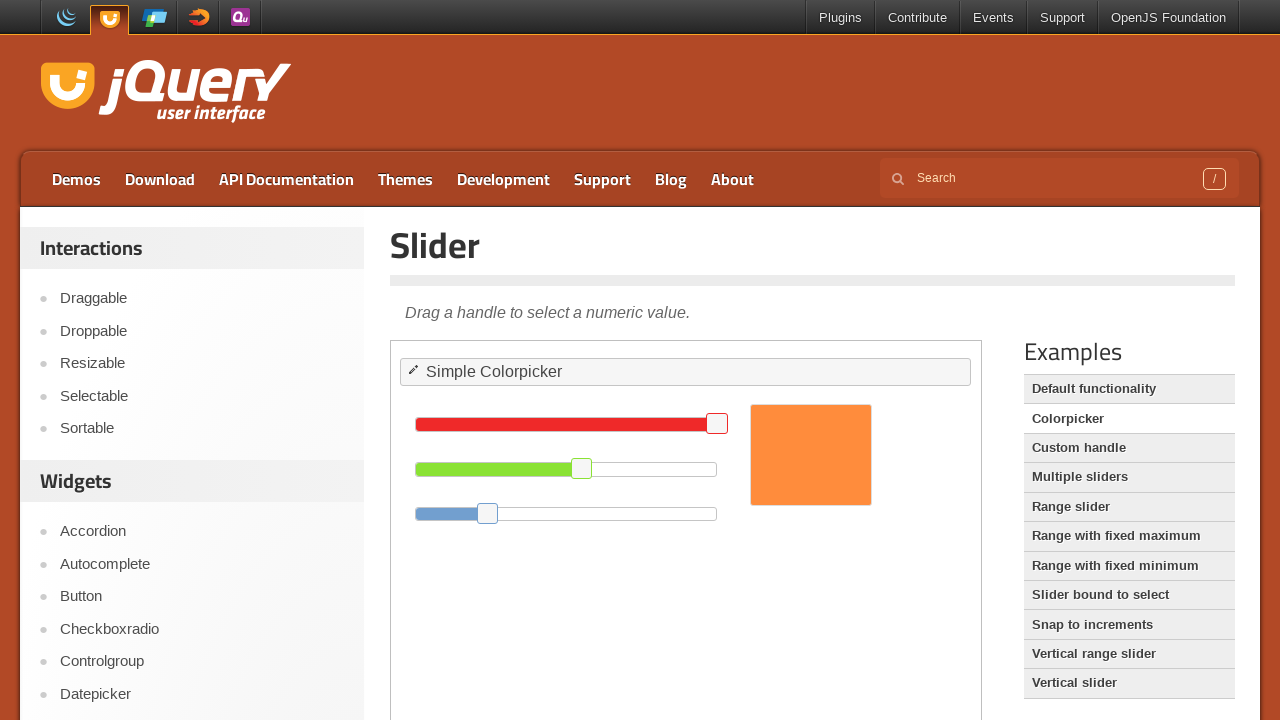

Located navigation element (4th link in nav menu)
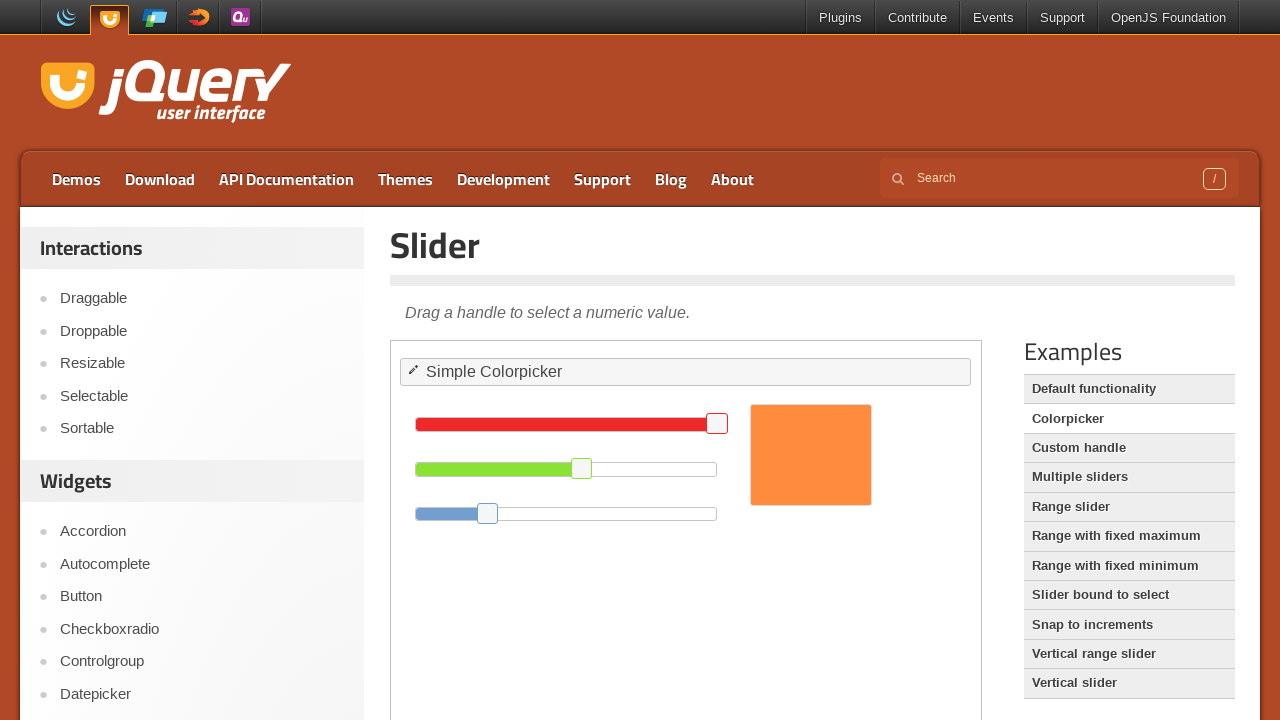

Performed right-click action on navigation element at (406, 179) on xpath=/html/body/div[1]/nav/div/ul/li[4]/a
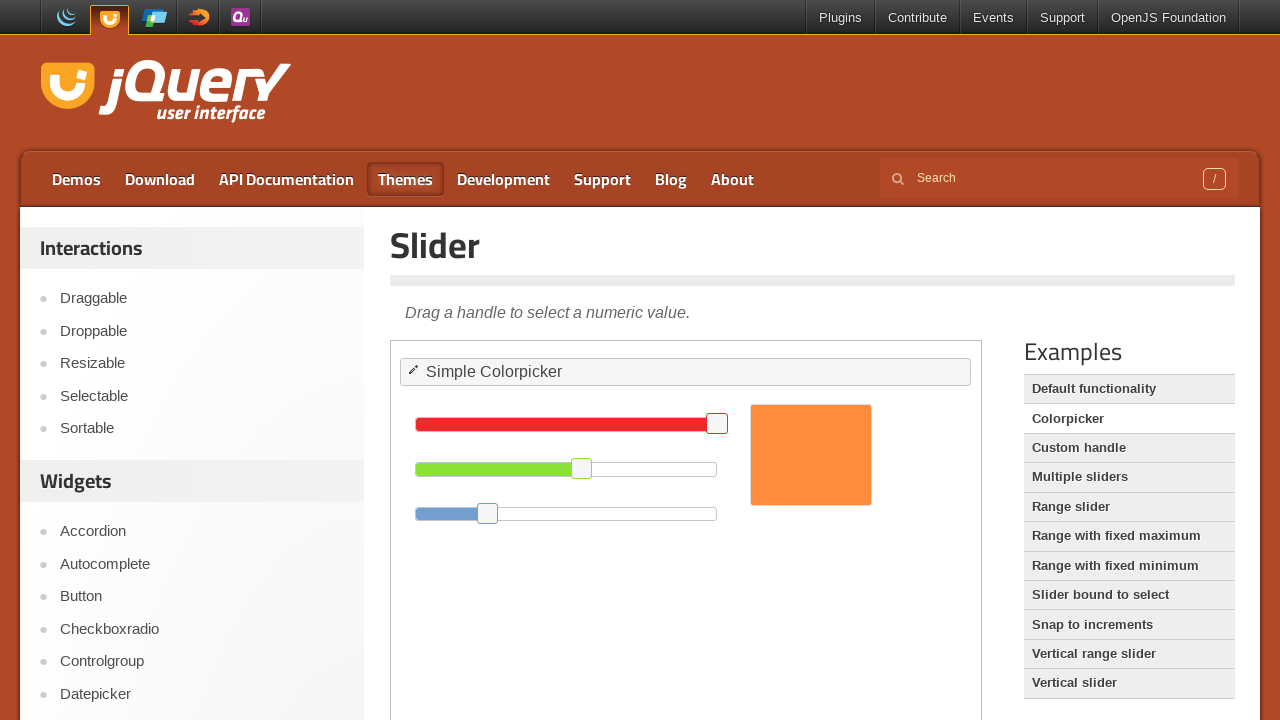

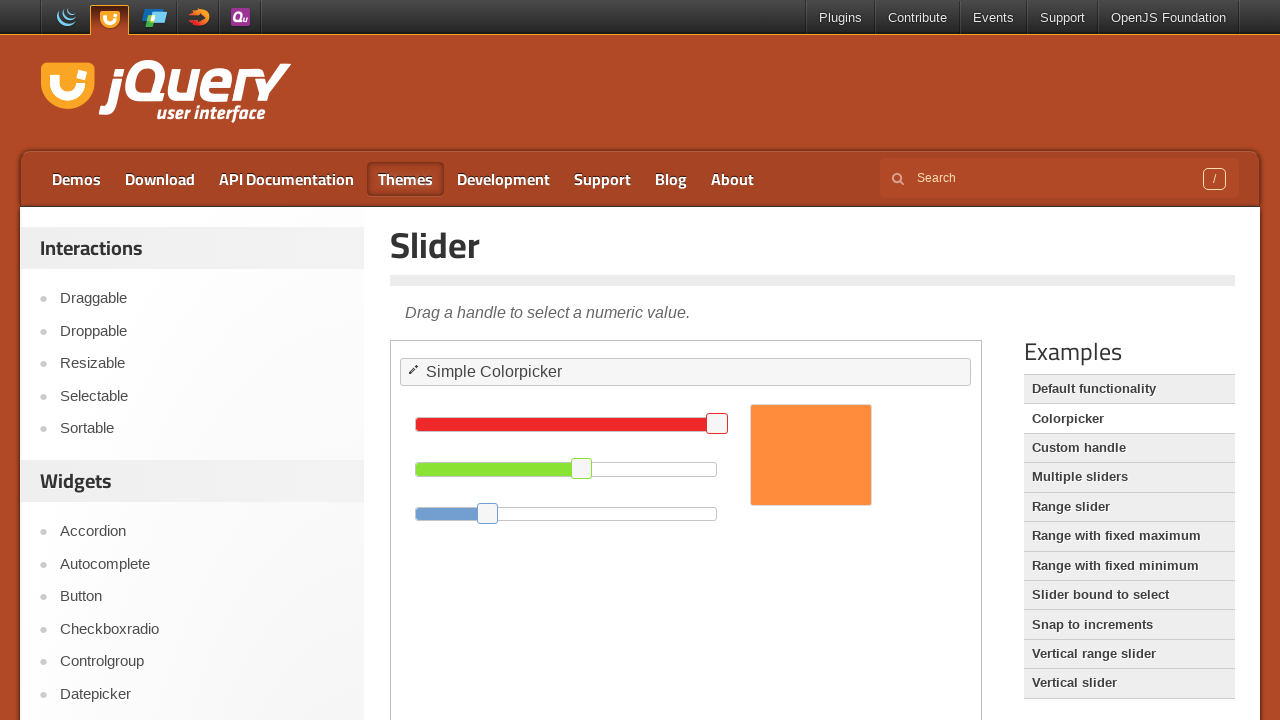